Tests dropdown selection functionality by selecting options using different methods (by index, by value, and by visible text)

Starting URL: https://www.globalsqa.com/demo-site/select-dropdown-menu/

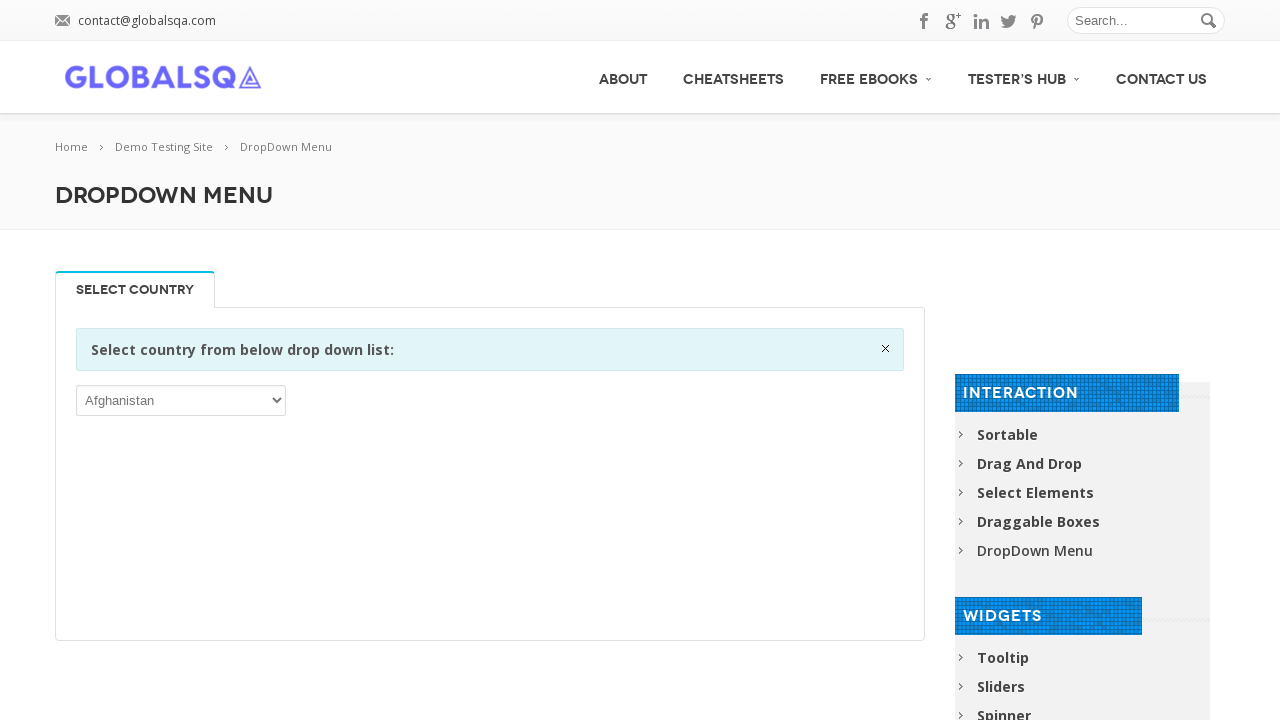

Located the dropdown element using XPath selector
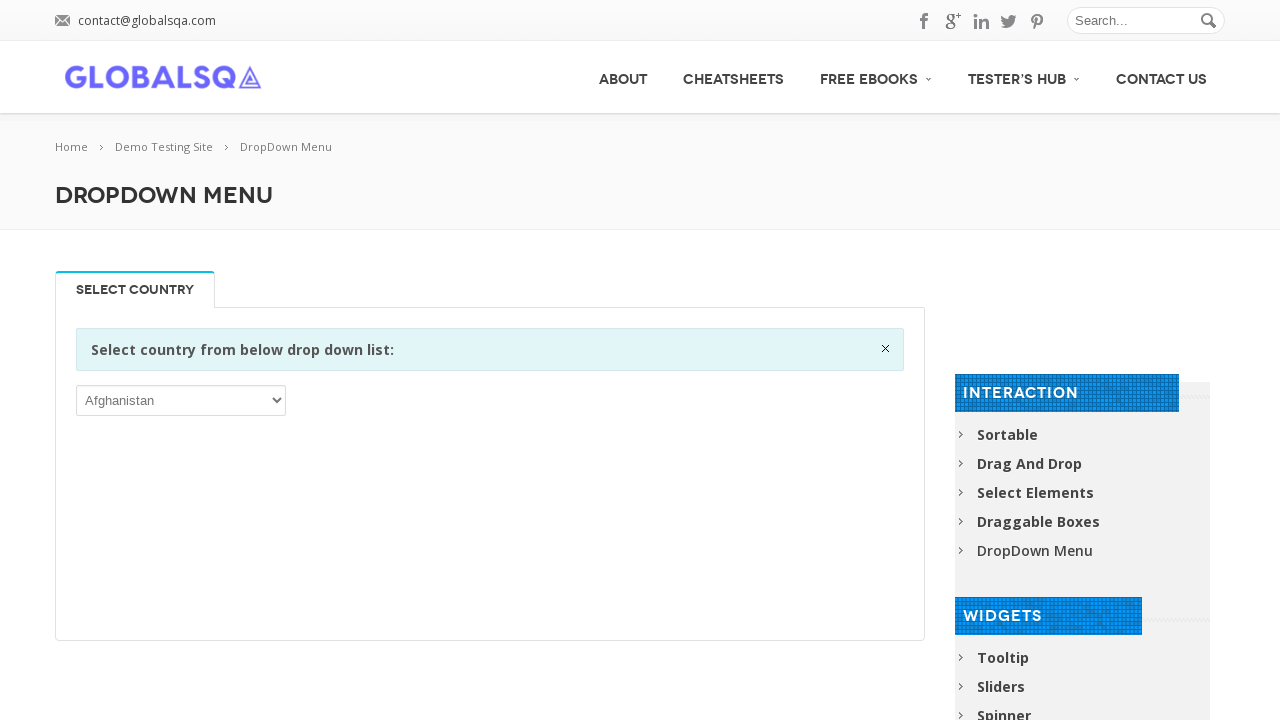

Selected dropdown option by index 3 (4th option) on xpath=//select
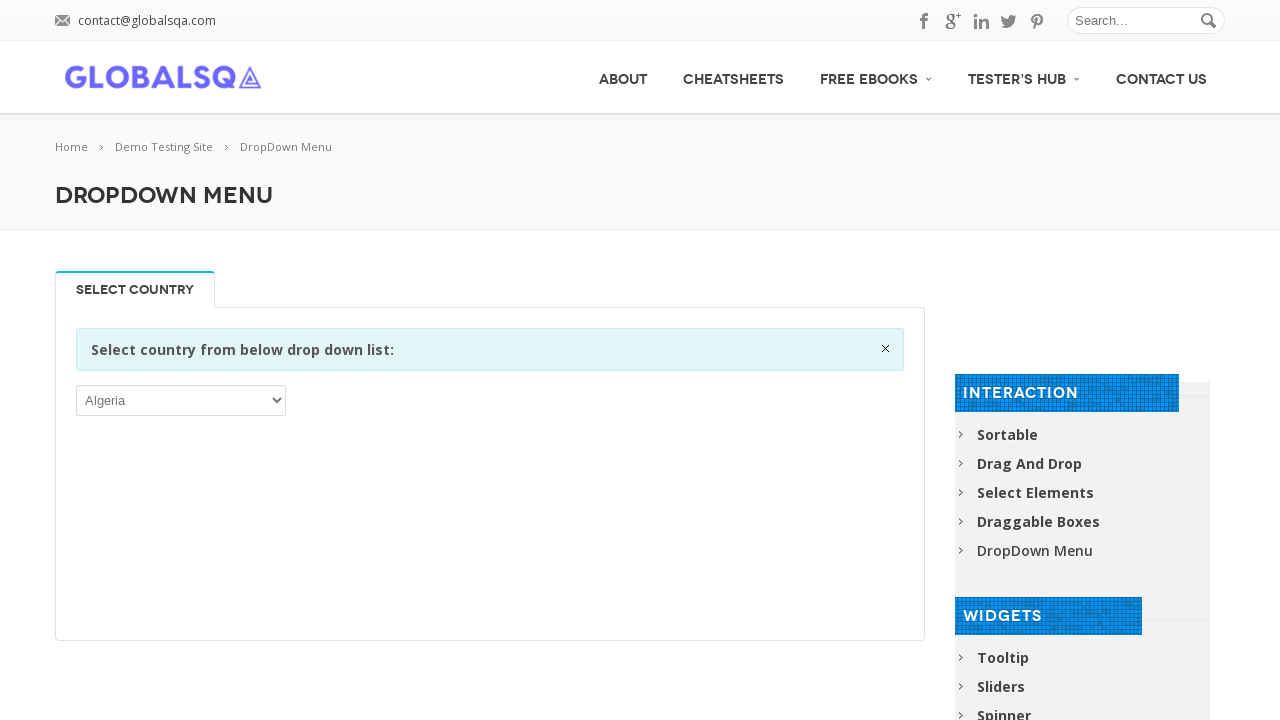

Selected dropdown option by value 'ASM' on xpath=//select
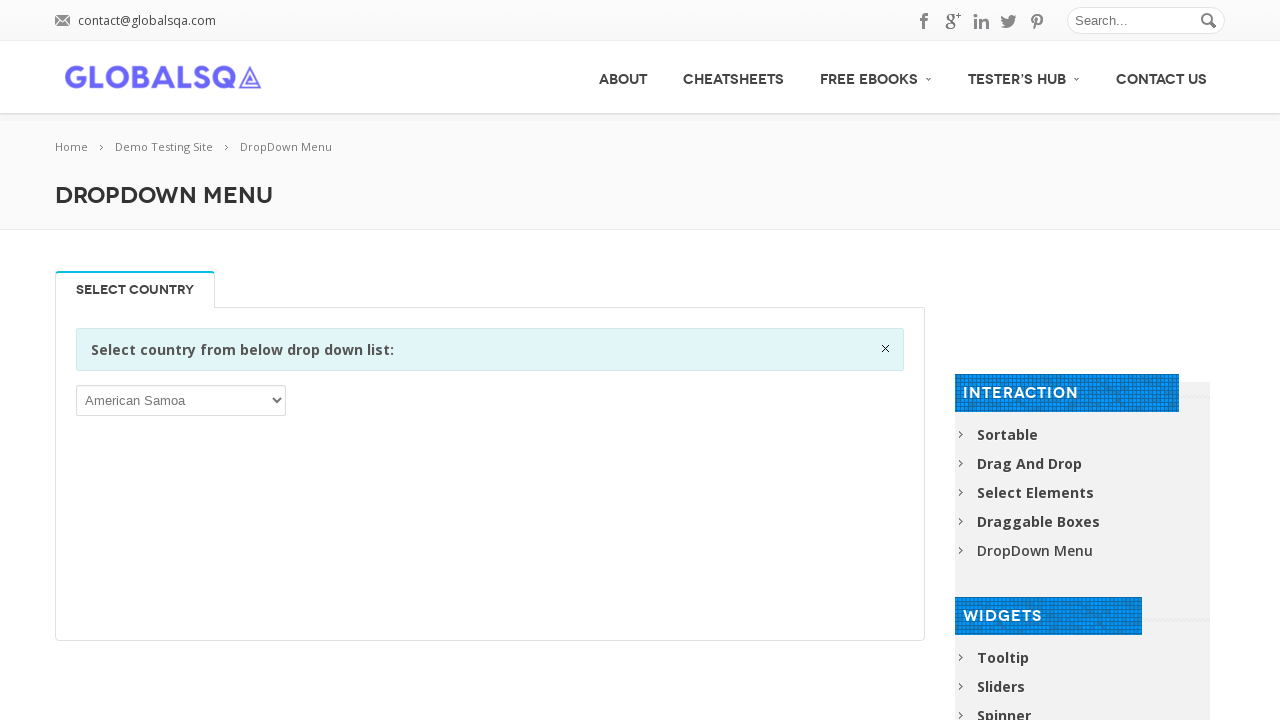

Selected dropdown option by visible text 'India' on xpath=//select
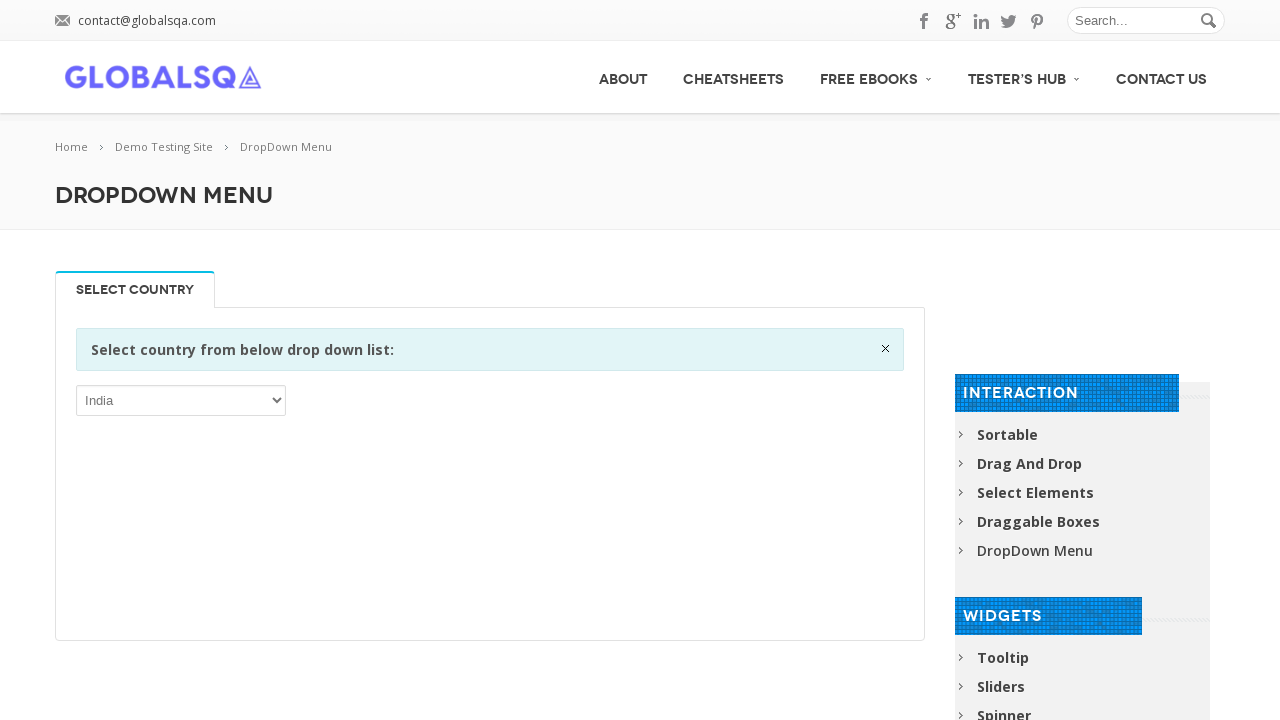

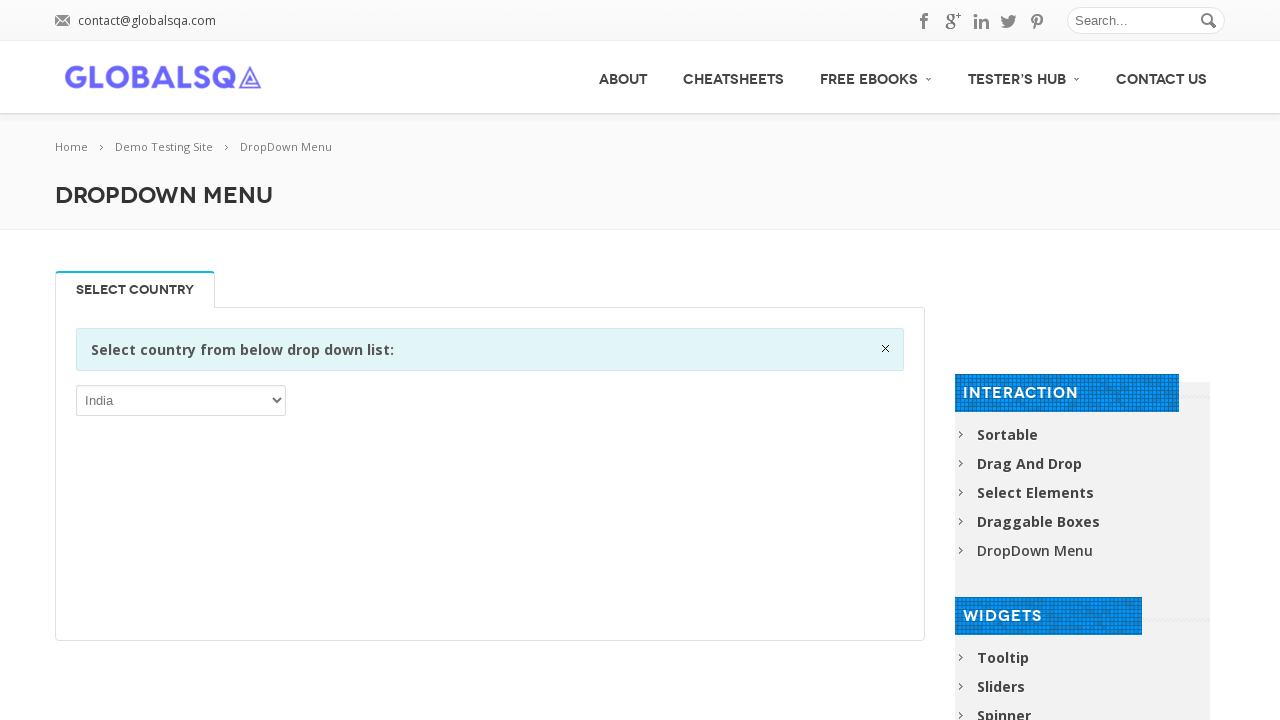